Tests form filling functionality by populating various input types (text fields, checkboxes, radio buttons, and dropdowns) and verifying the values are correctly set.

Starting URL: http://ipjohnson.github.io/SeleniumFixture/TestSite/InputForm.html

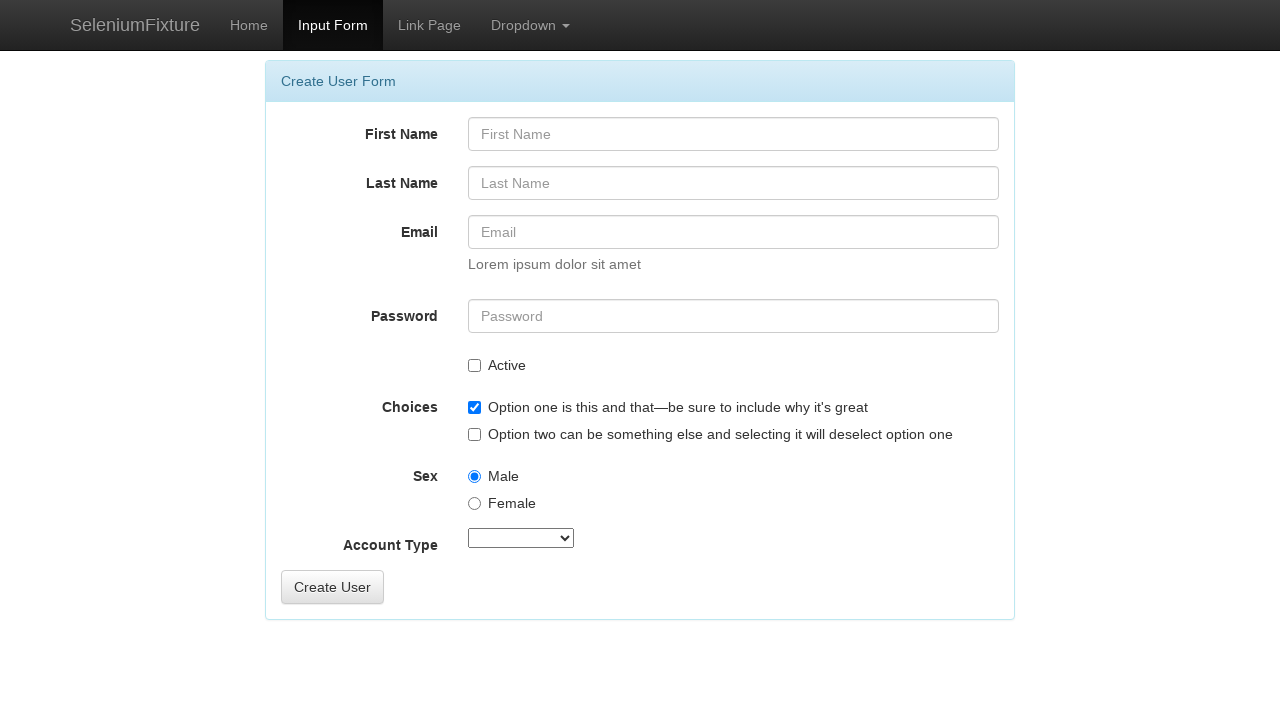

Filled FirstName field with 'Sterling' on #FirstName
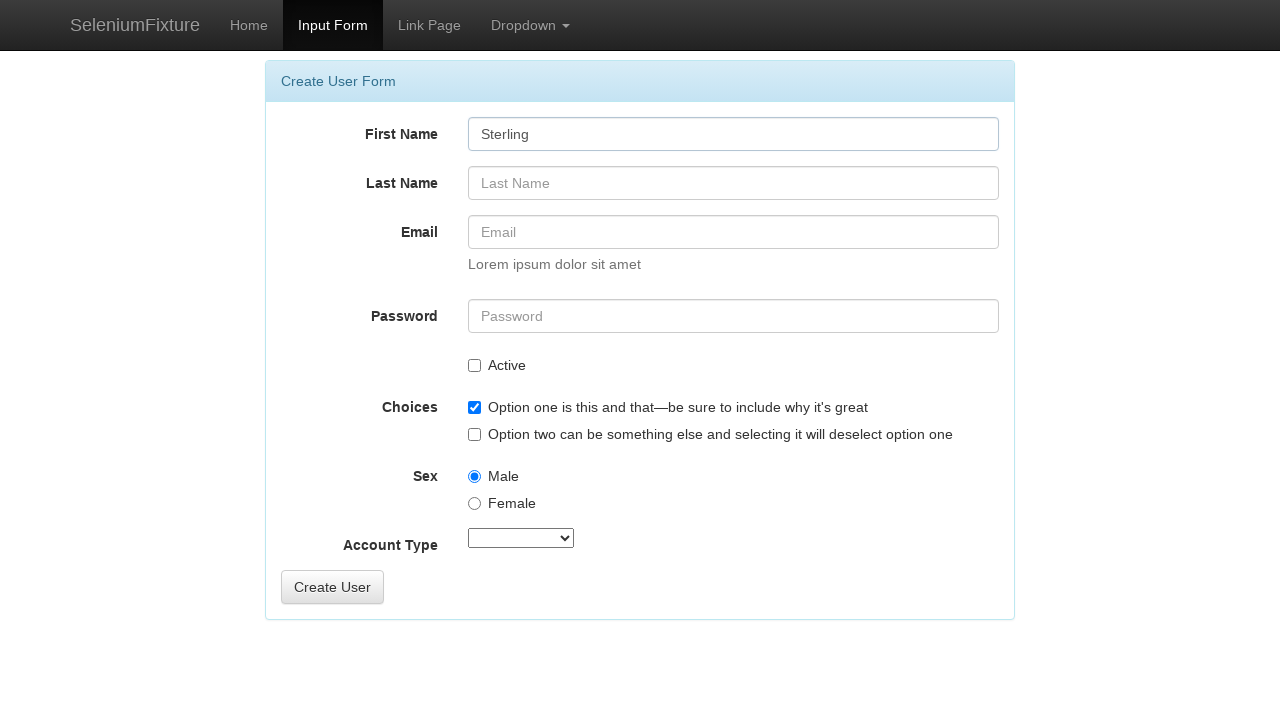

Filled LastName field with 'Archer' on #LastName
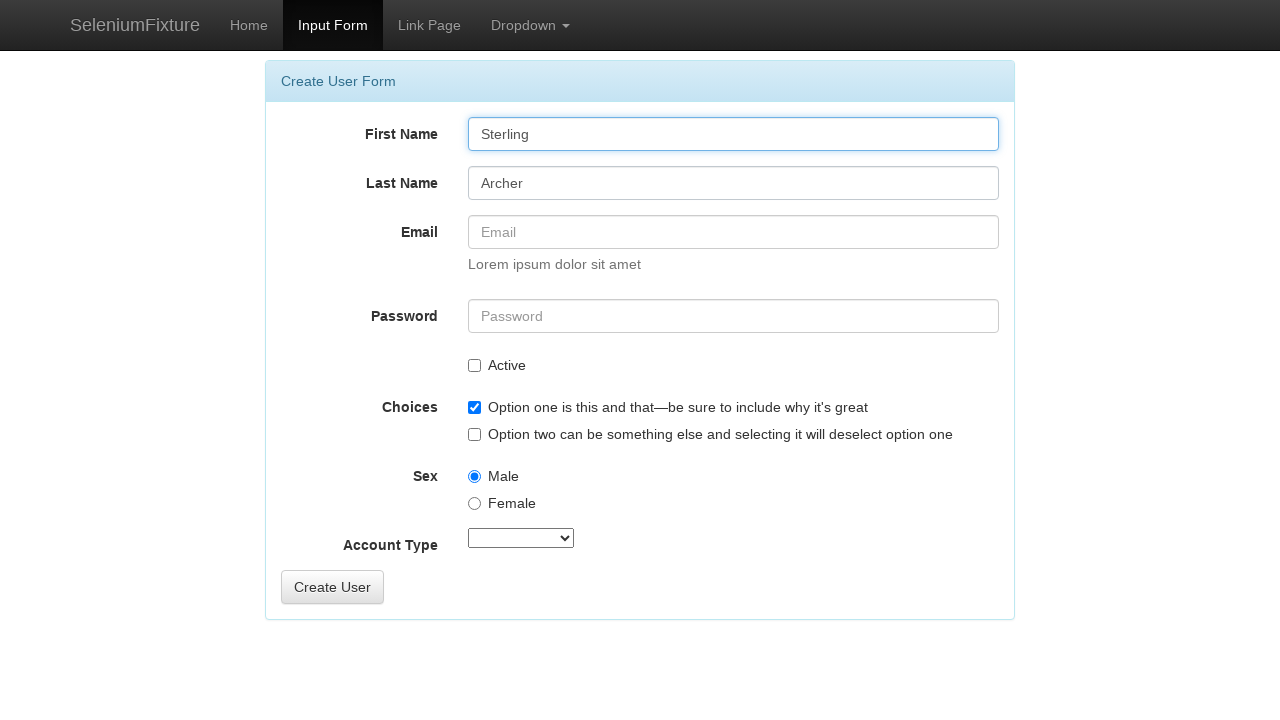

Filled Email field with 'sterling.archer@spy.gov' on #Email
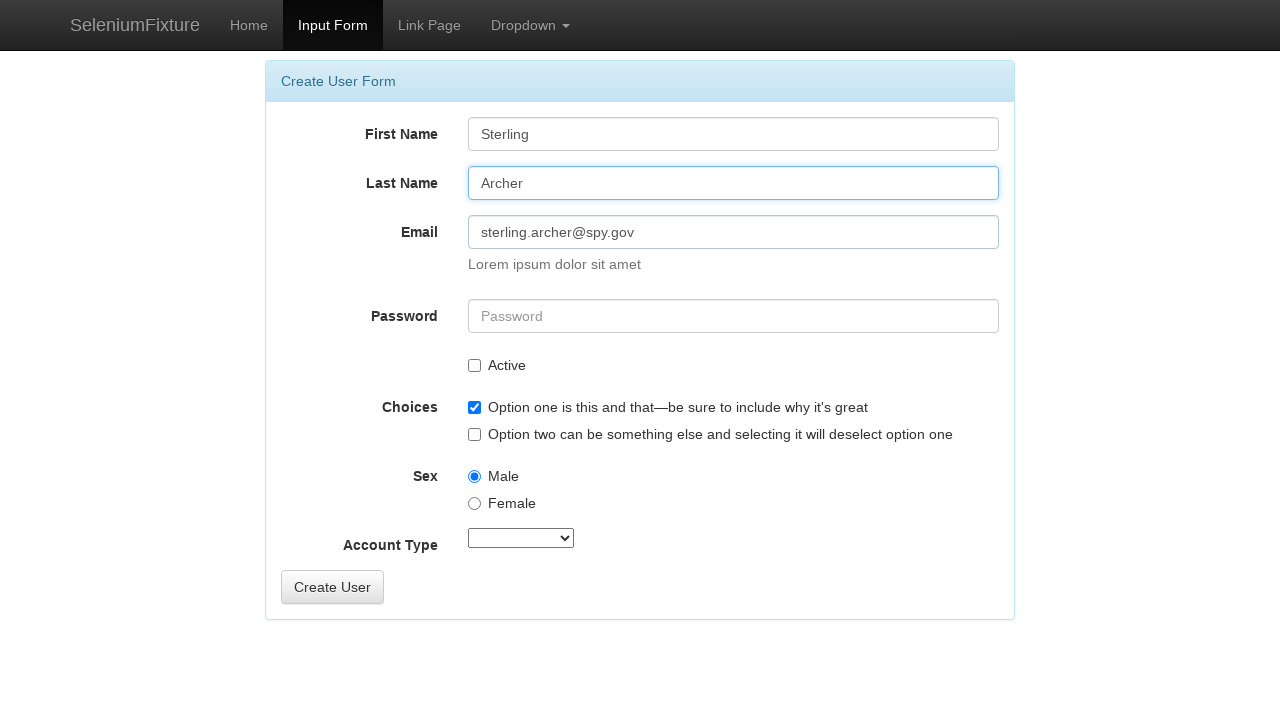

Filled Password field with 'HelloWorld1!' on #Password
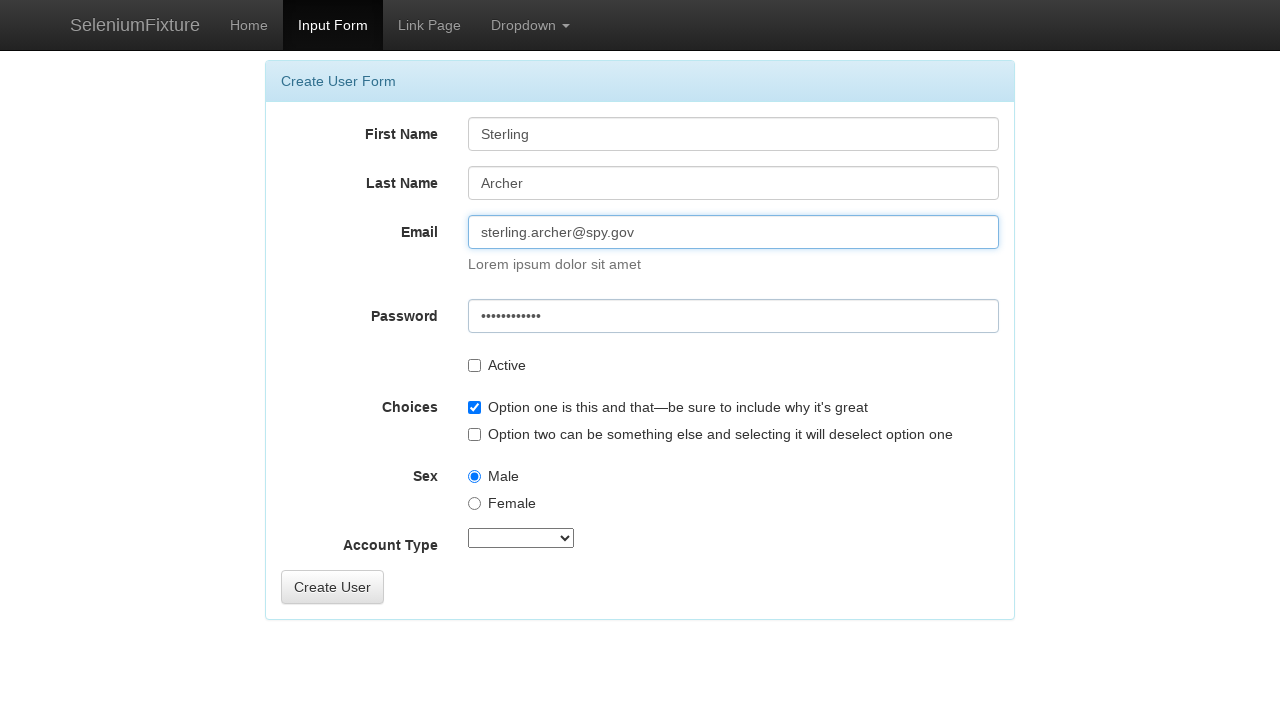

Checked Active checkbox at (474, 366) on #Active
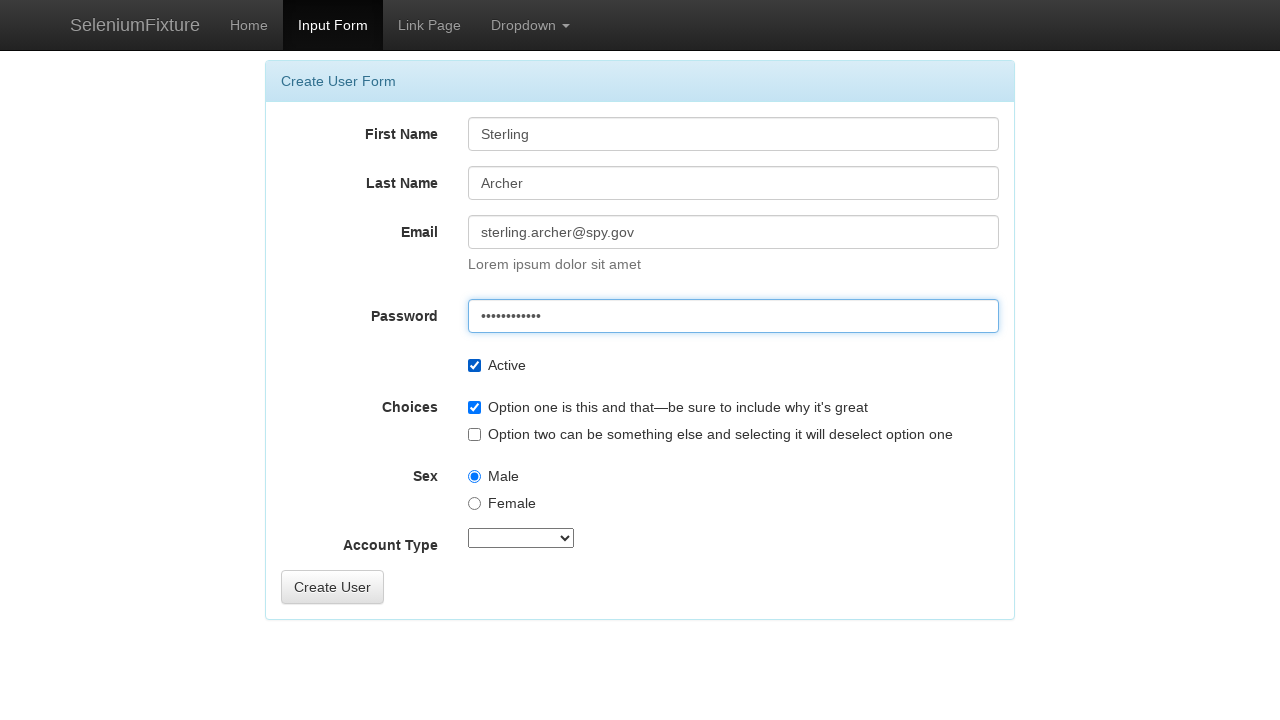

Unchecked OptionsCheckbox1 at (474, 408) on #OptionsCheckbox1
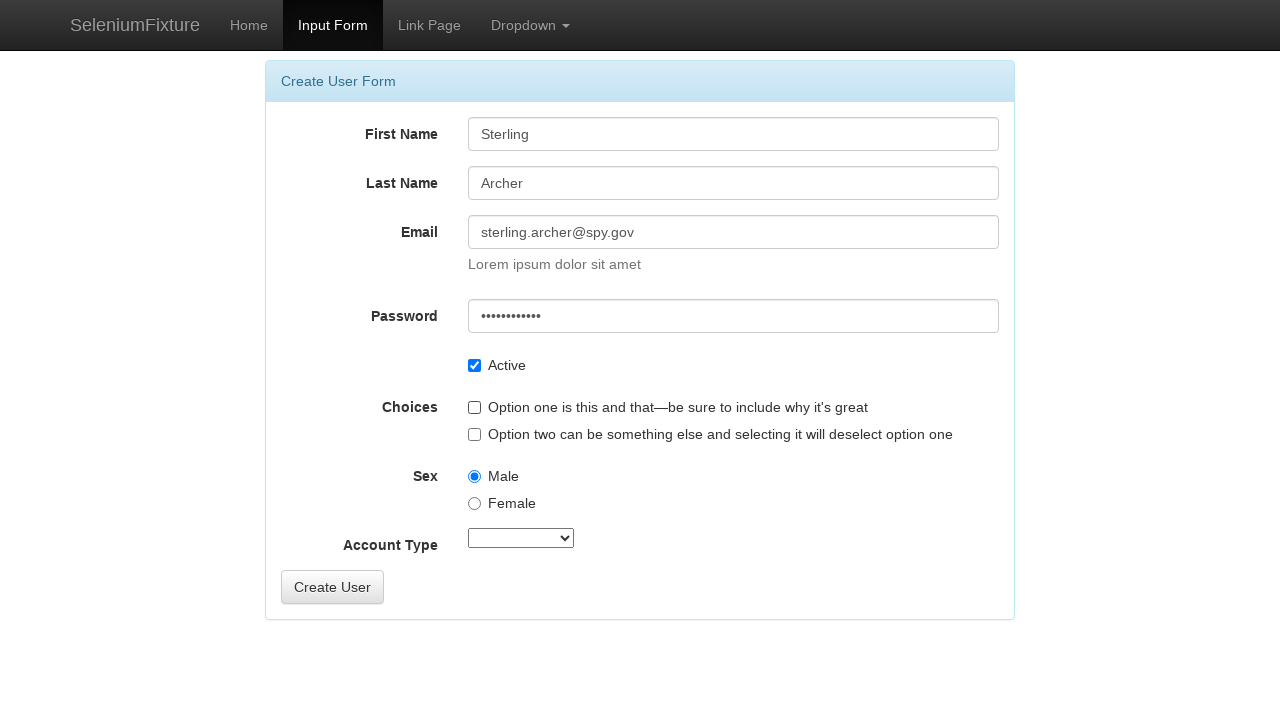

Checked OptionsCheckbox2 at (474, 434) on #OptionsCheckbox2
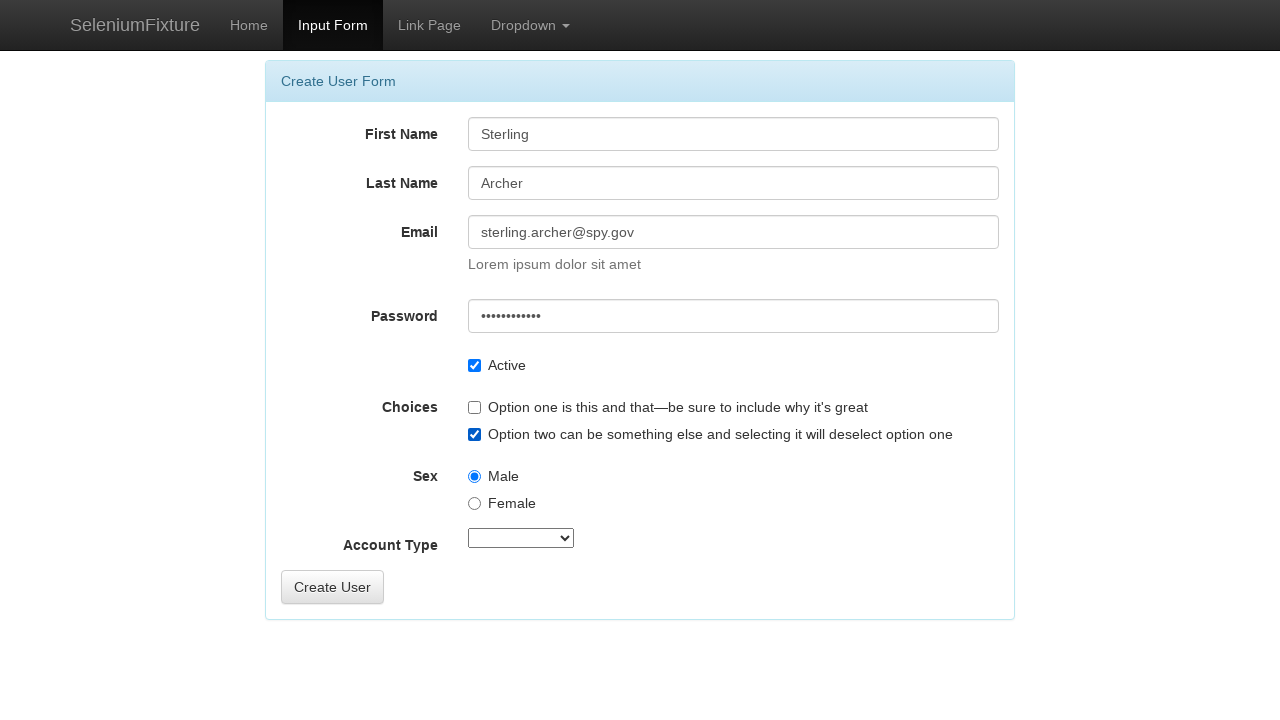

Selected OptionsRadios1 (Male radio button) on #OptionsRadios1
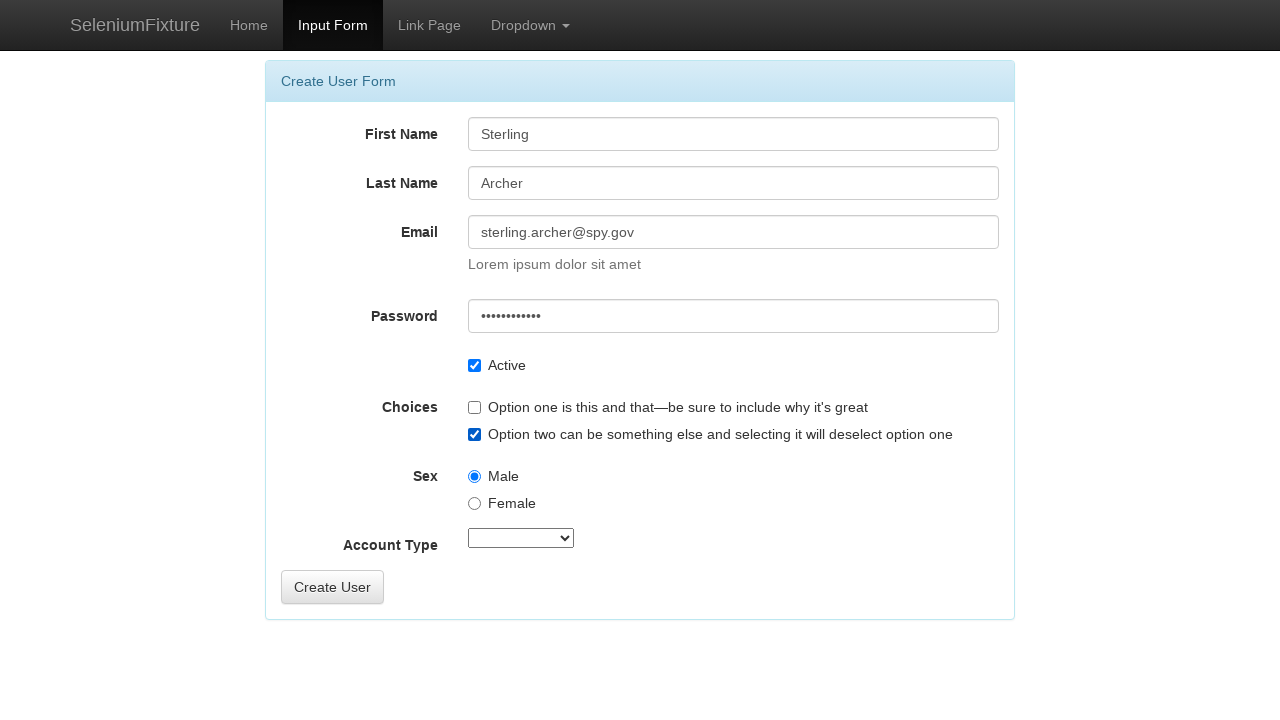

Selected 'SuperAdmin' from AccountType dropdown on #AccountType
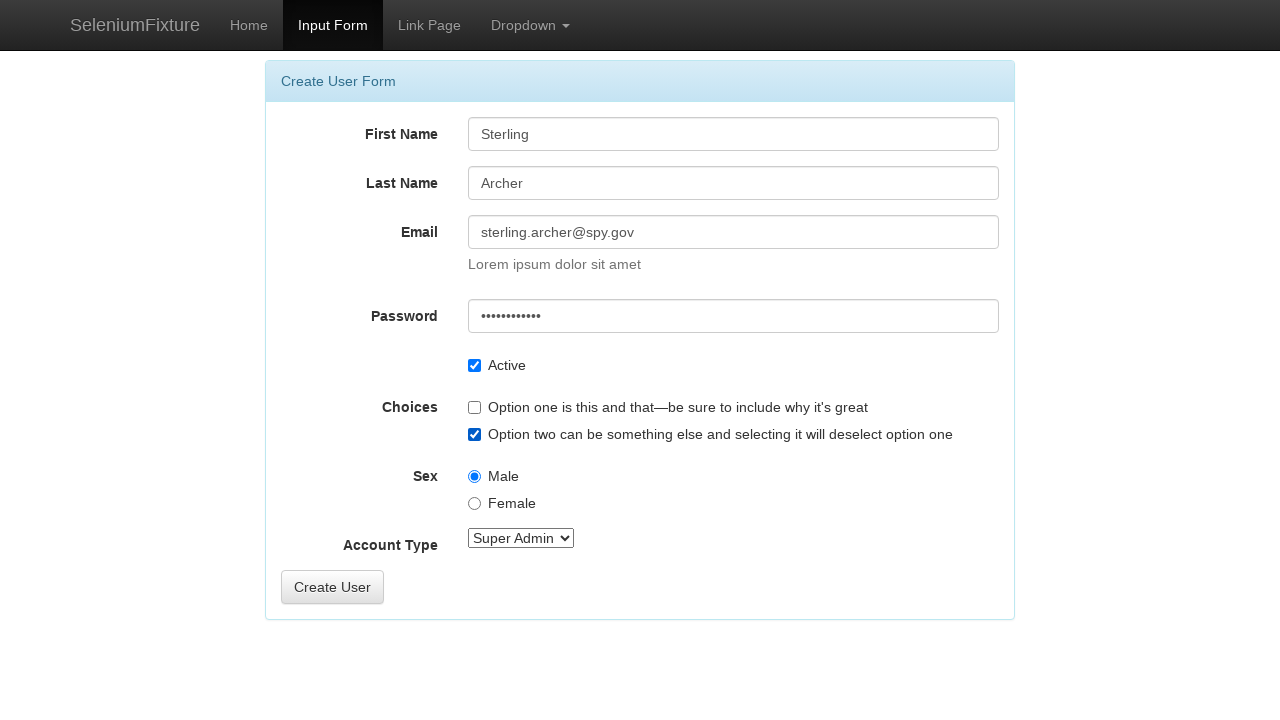

Verified FirstName value is 'Sterling'
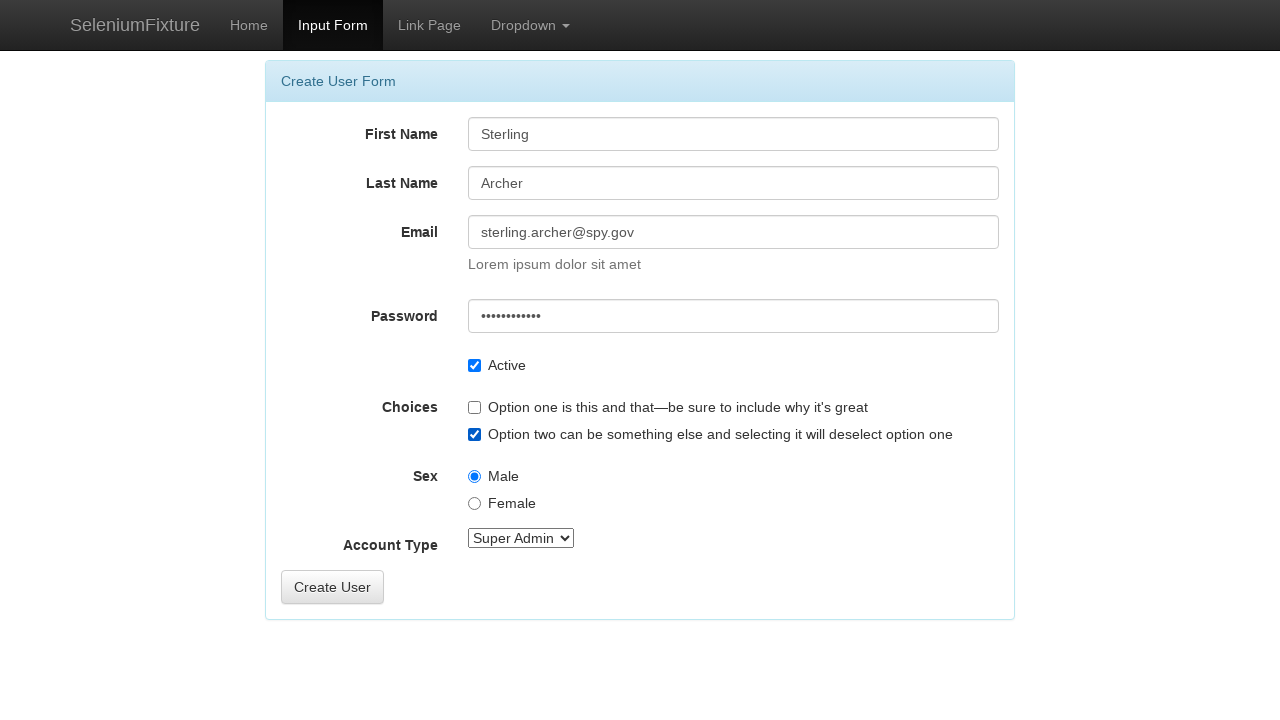

Verified LastName value is 'Archer'
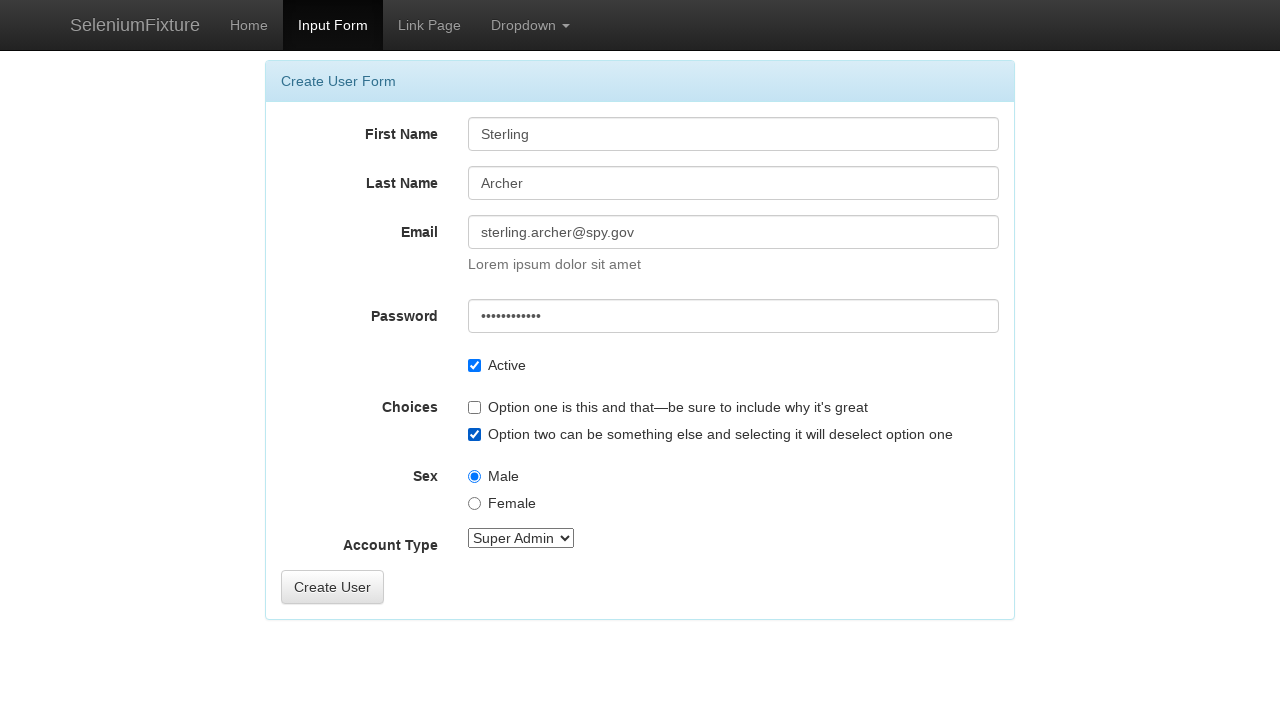

Verified Email value is 'sterling.archer@spy.gov'
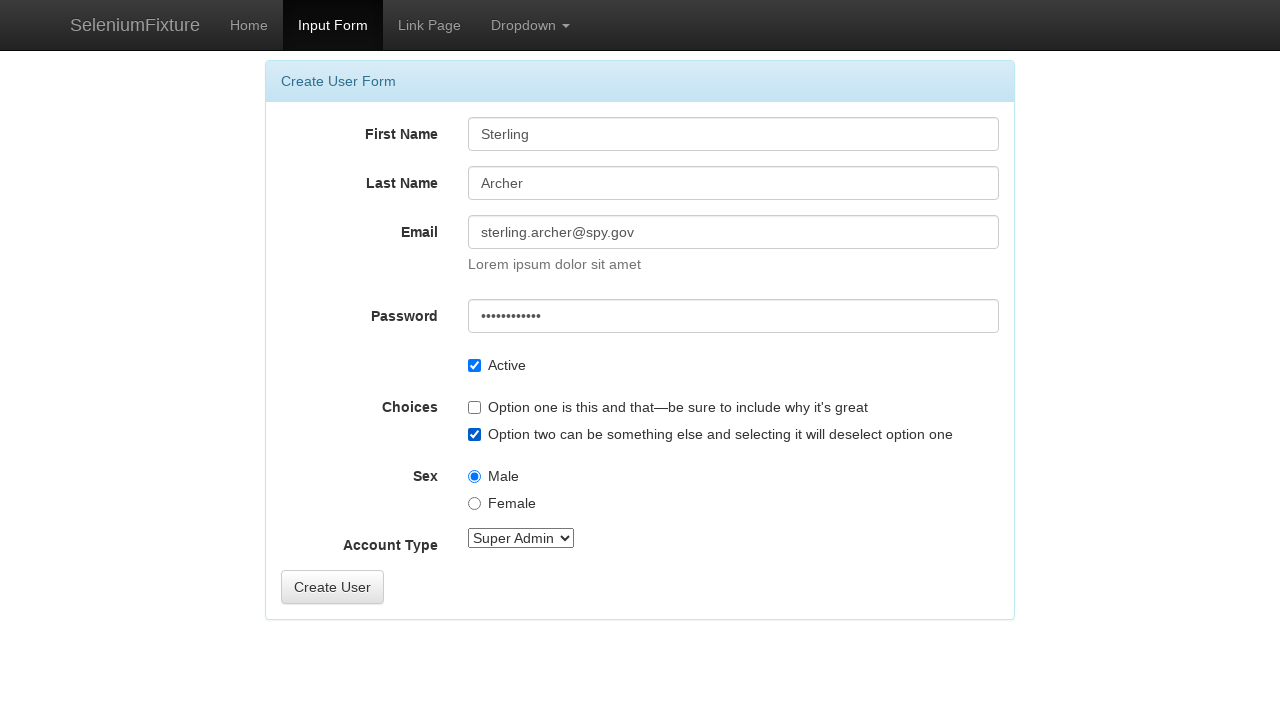

Verified Password value is 'HelloWorld1!'
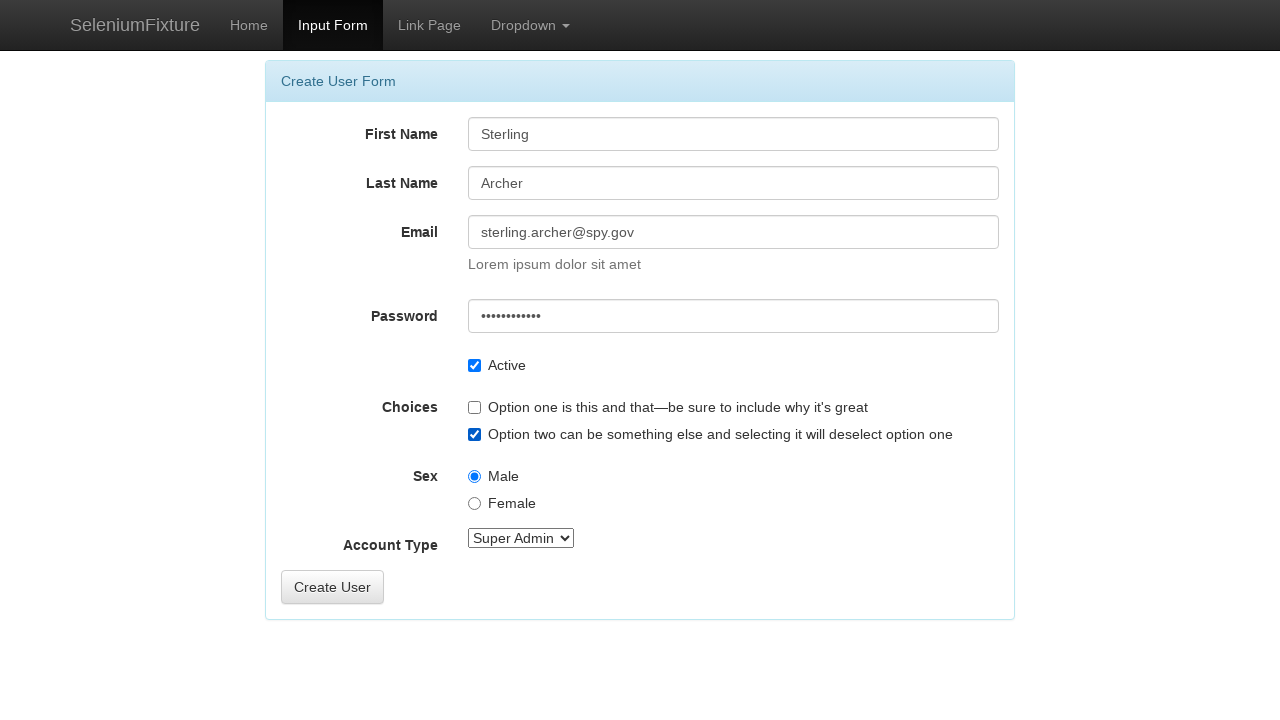

Verified Active checkbox is checked
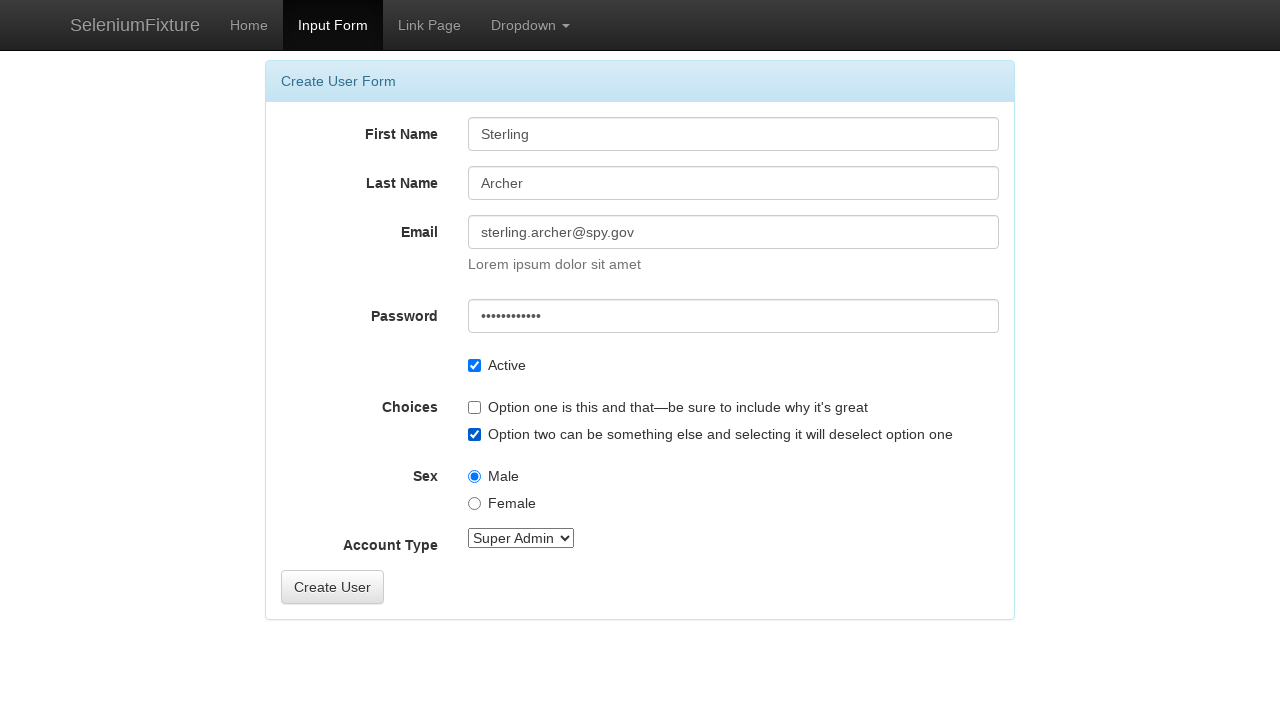

Verified OptionsCheckbox1 is unchecked
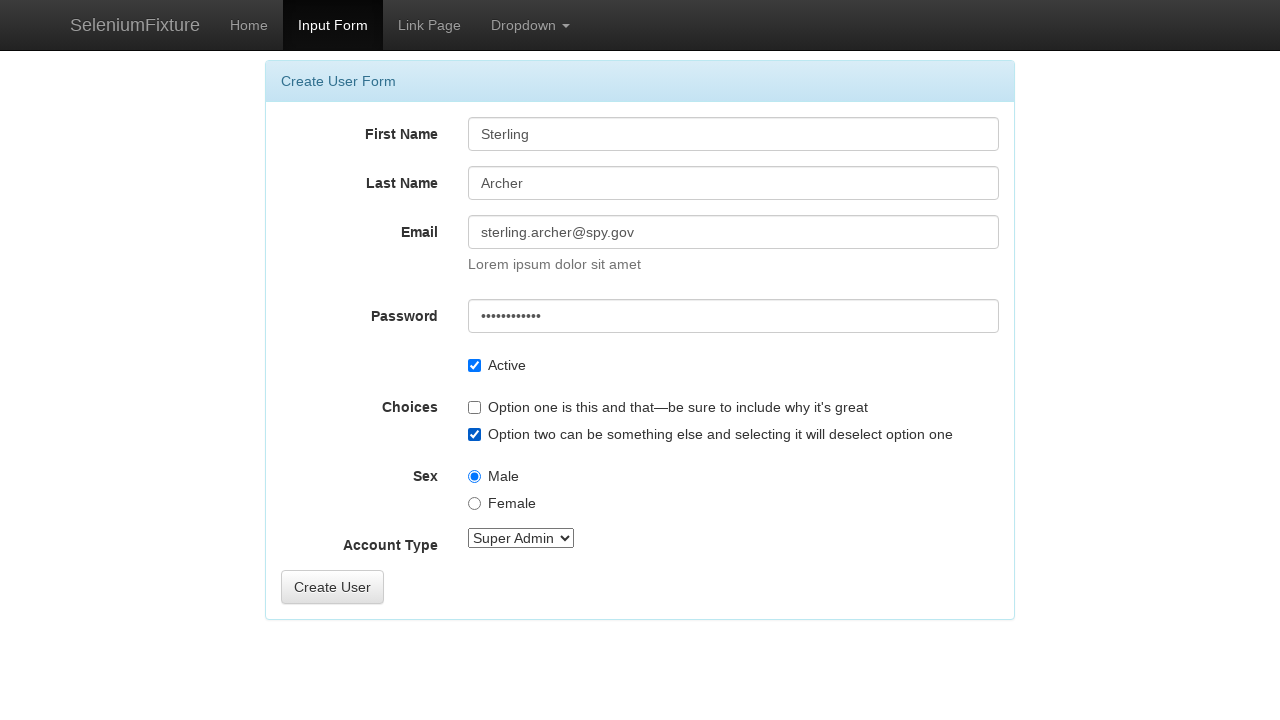

Verified OptionsCheckbox2 is checked
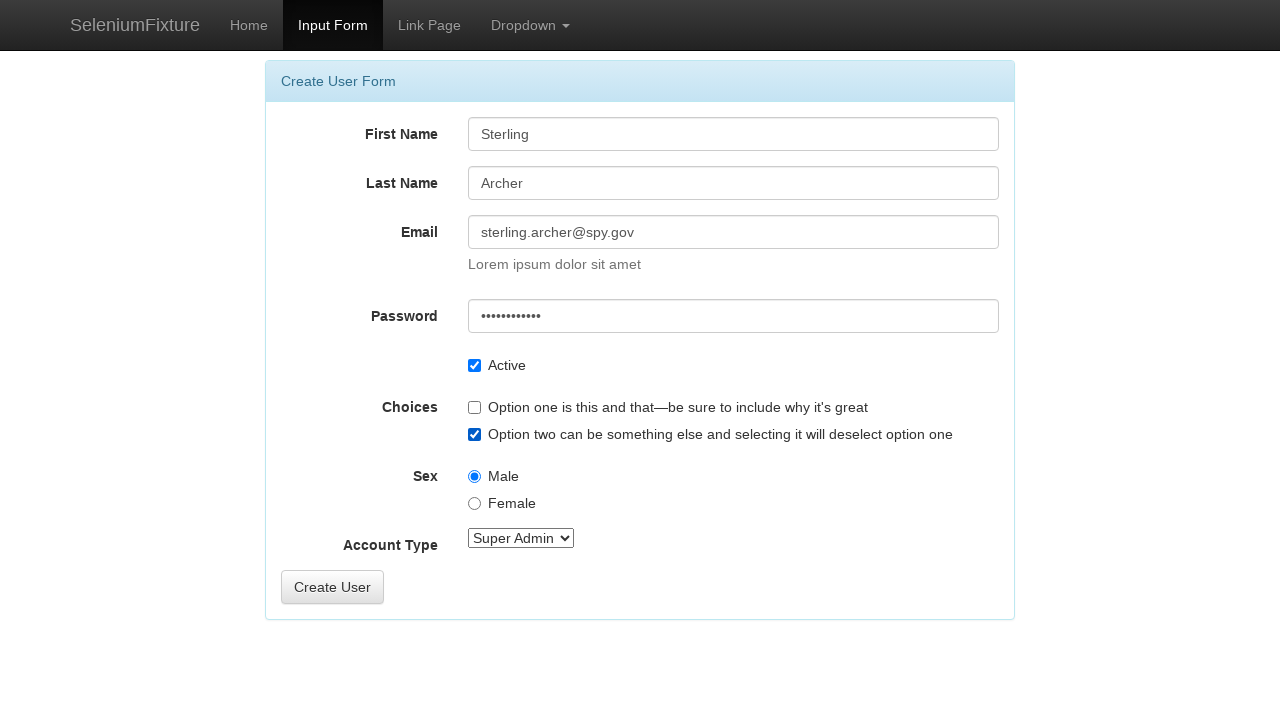

Verified OptionsRadios1 is selected
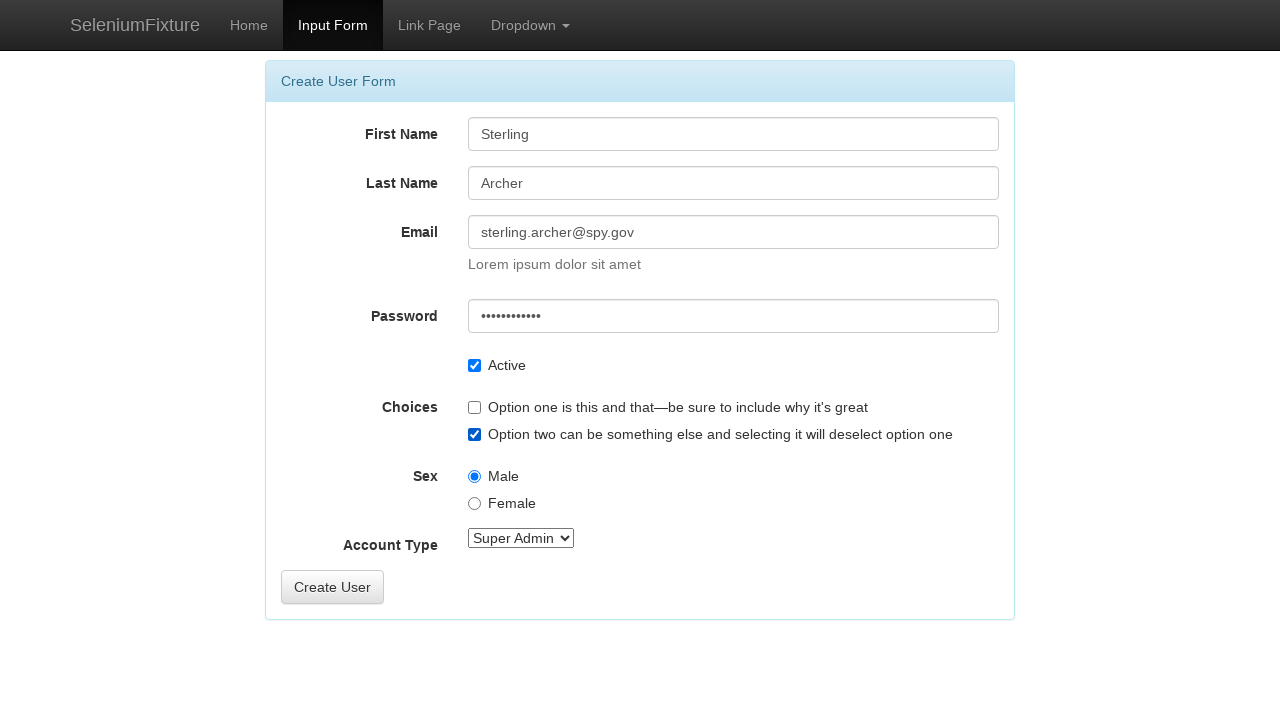

Verified OptionsRadios2 is not selected
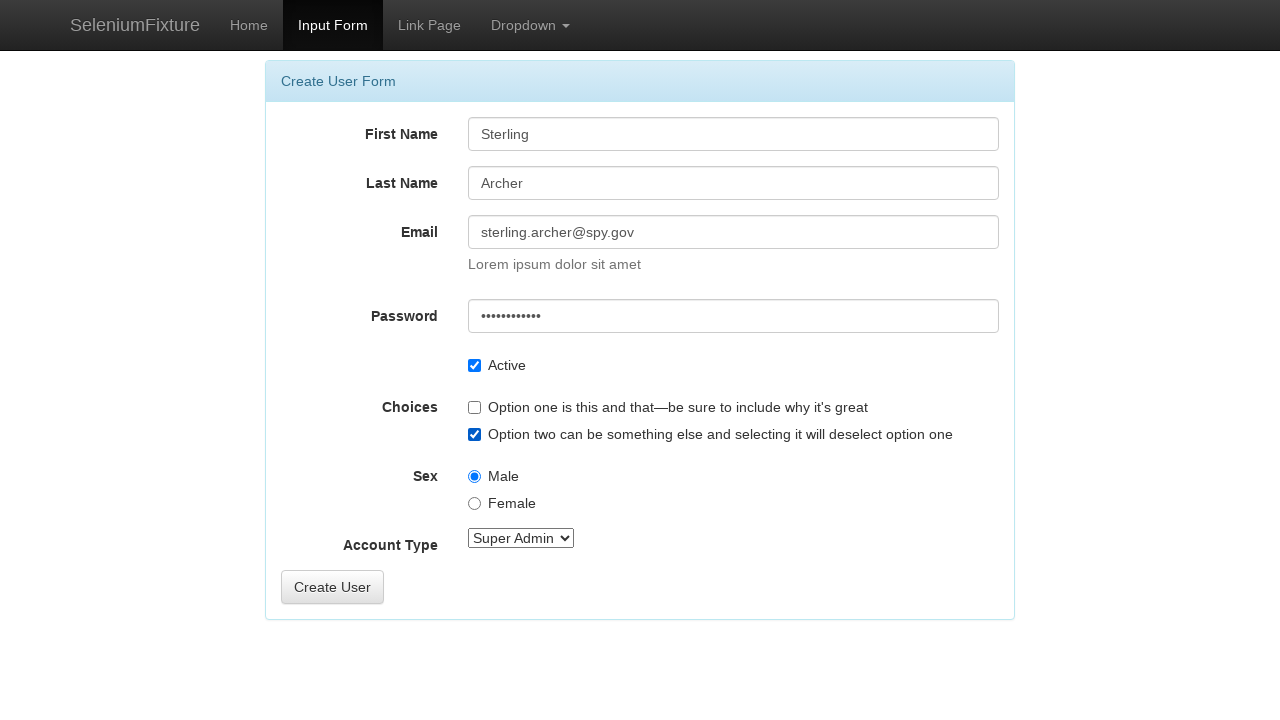

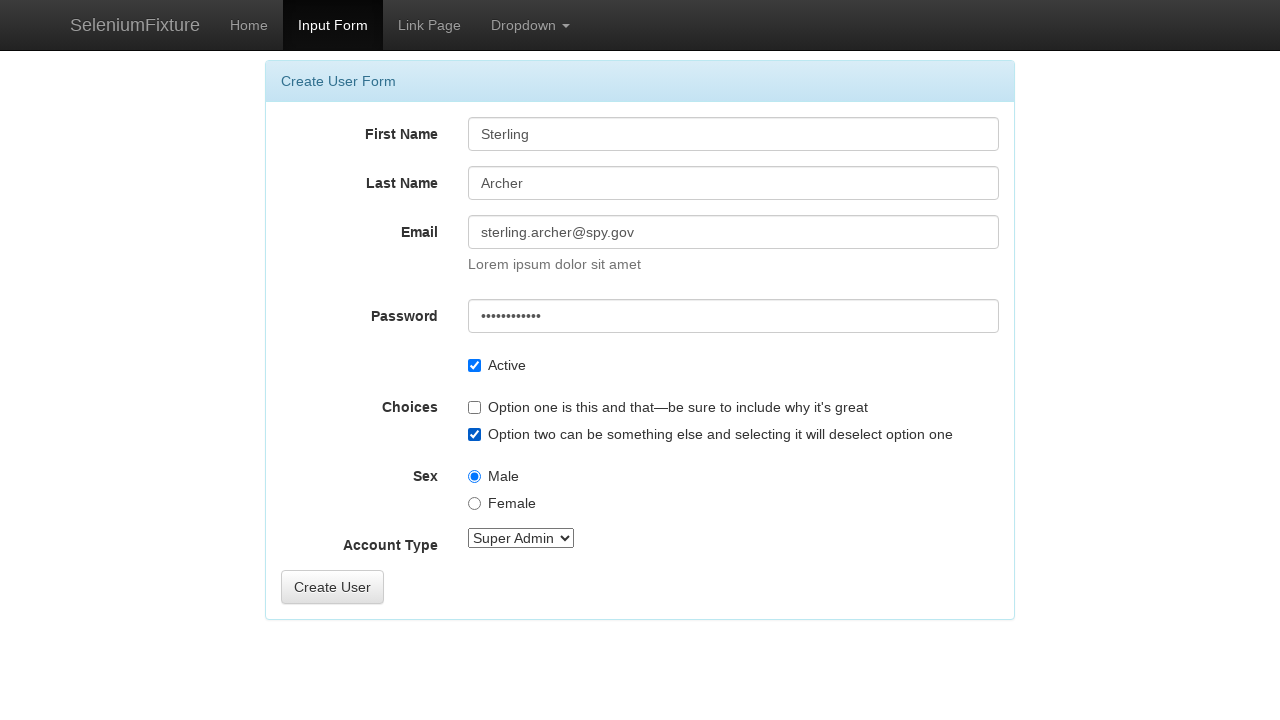